Navigates to the Interactions menu and opens the Sortable exercise, then verifies the page header

Starting URL: https://demoqa.com/

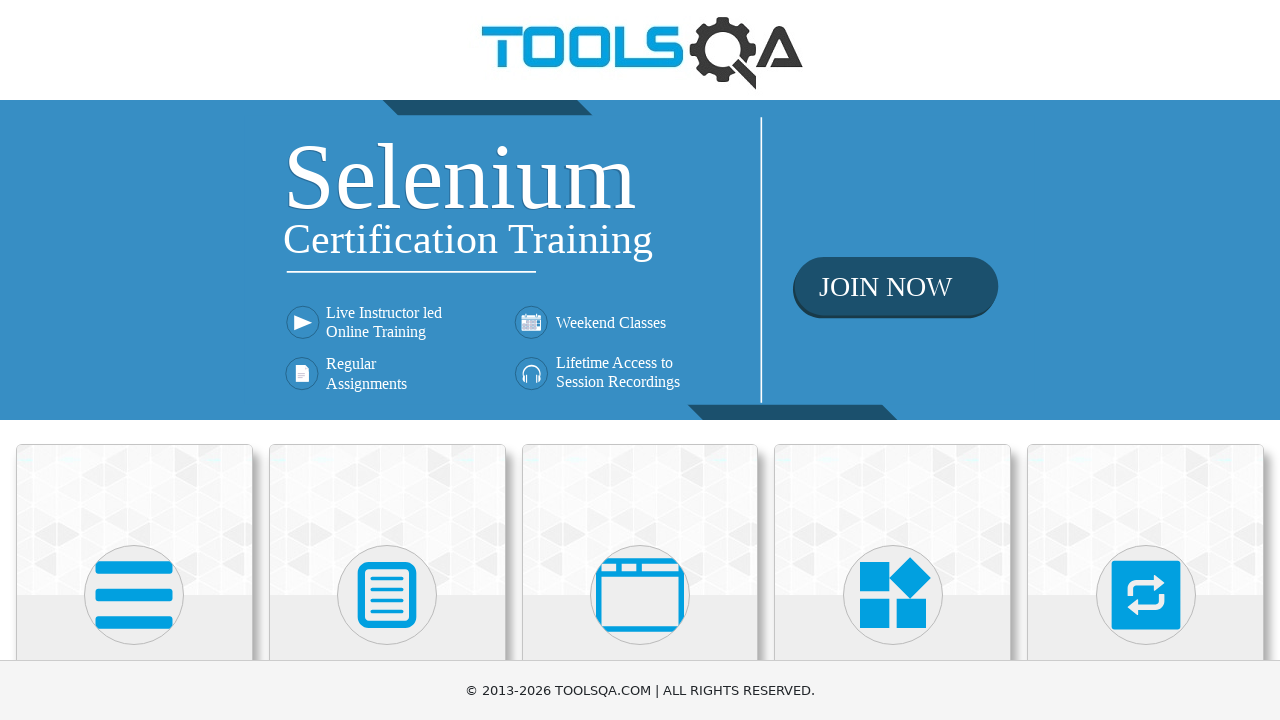

Clicked on Interactions menu at (1146, 360) on text=Interactions
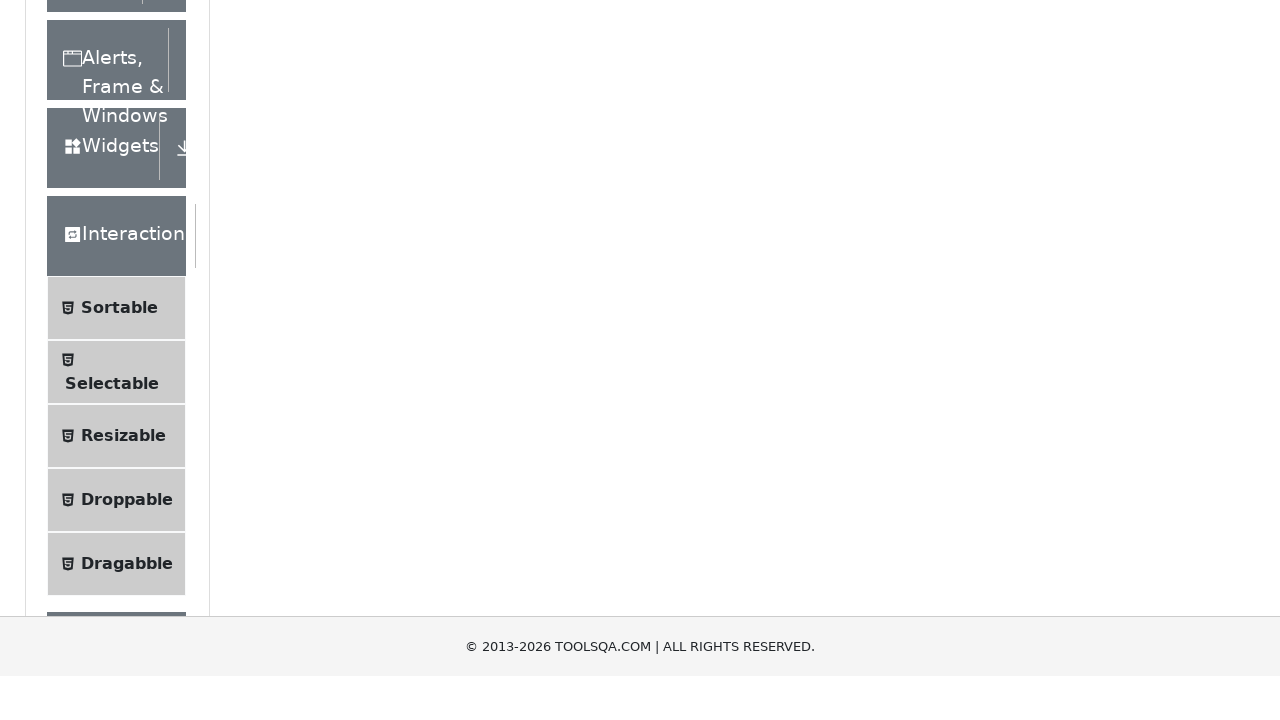

Clicked on Sortable exercise in the sidebar at (119, 613) on text=Sortable
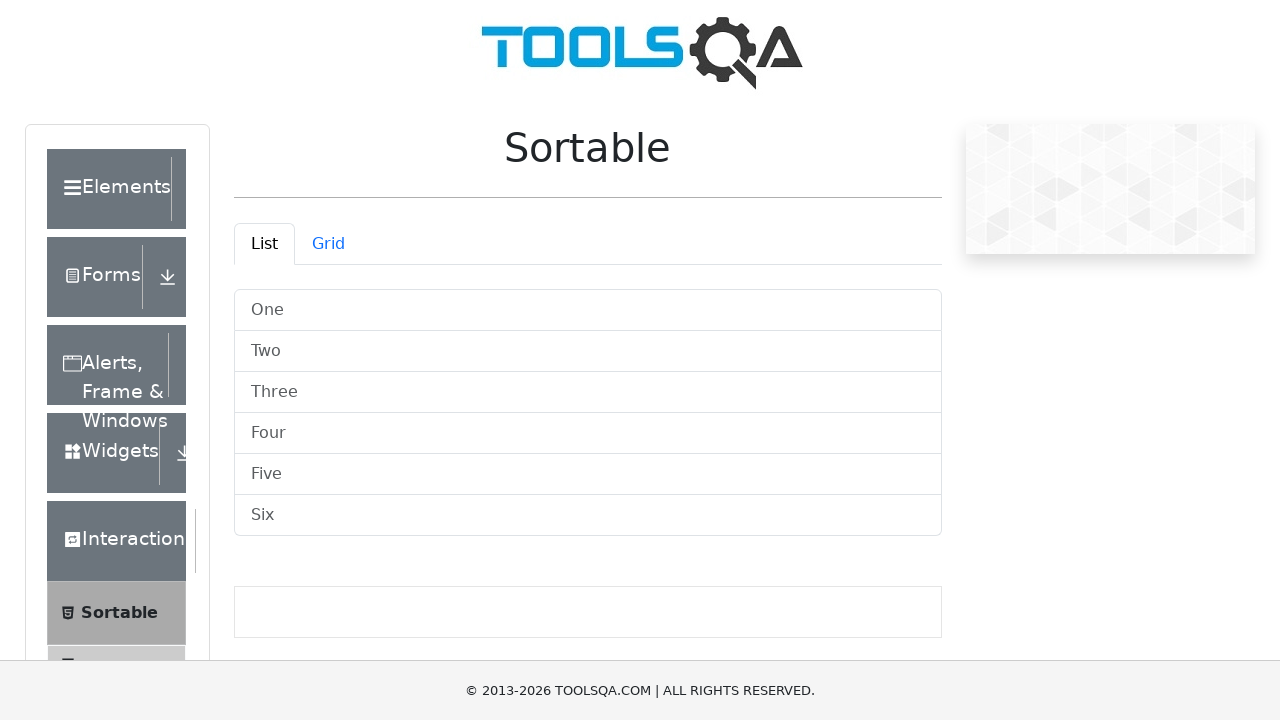

Verified the Sortable exercise header is displayed
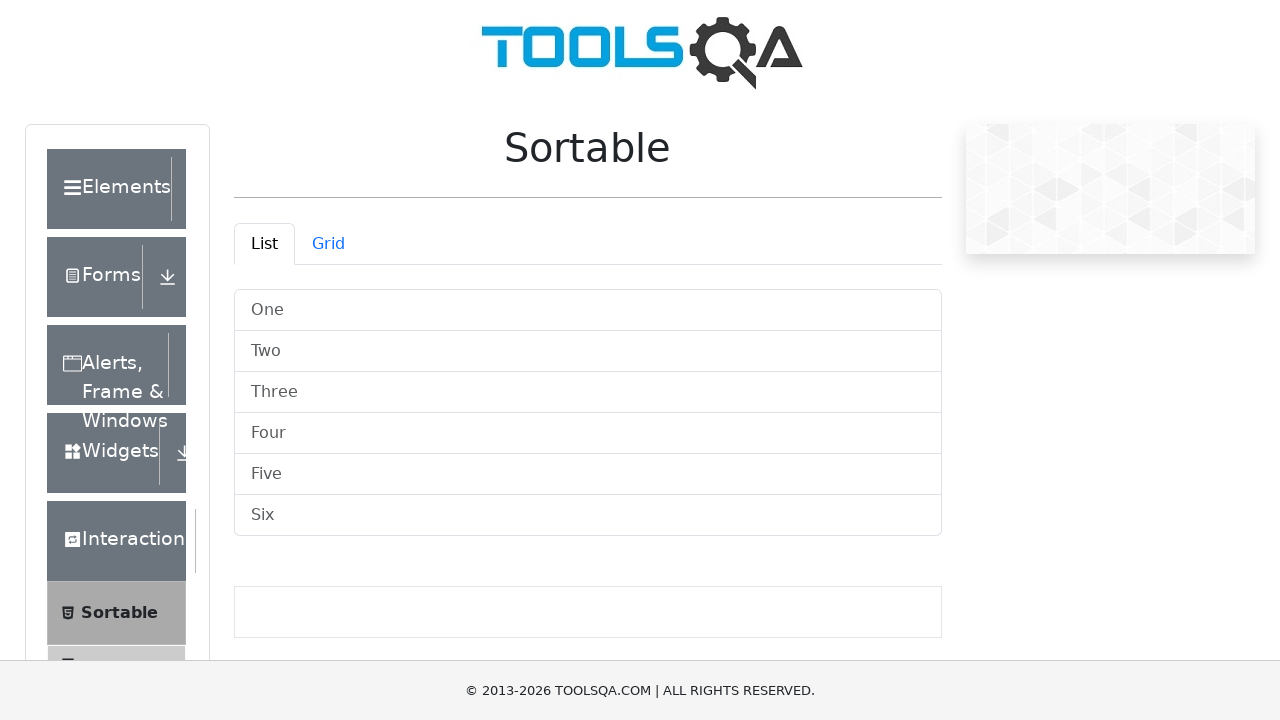

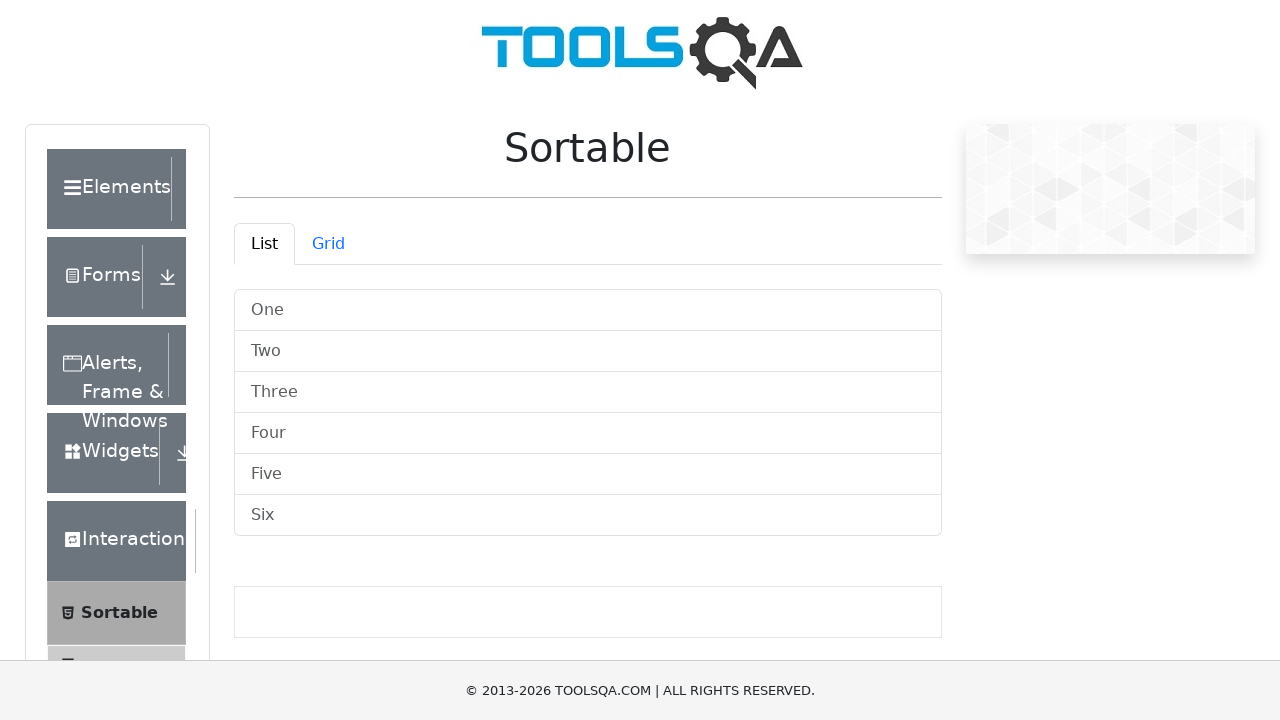